Tests the complete flight booking flow on BlazeDemo by selecting departure and destination cities, choosing a flight, filling in passenger information and payment details, and completing the purchase.

Starting URL: http://blazedemo.com/

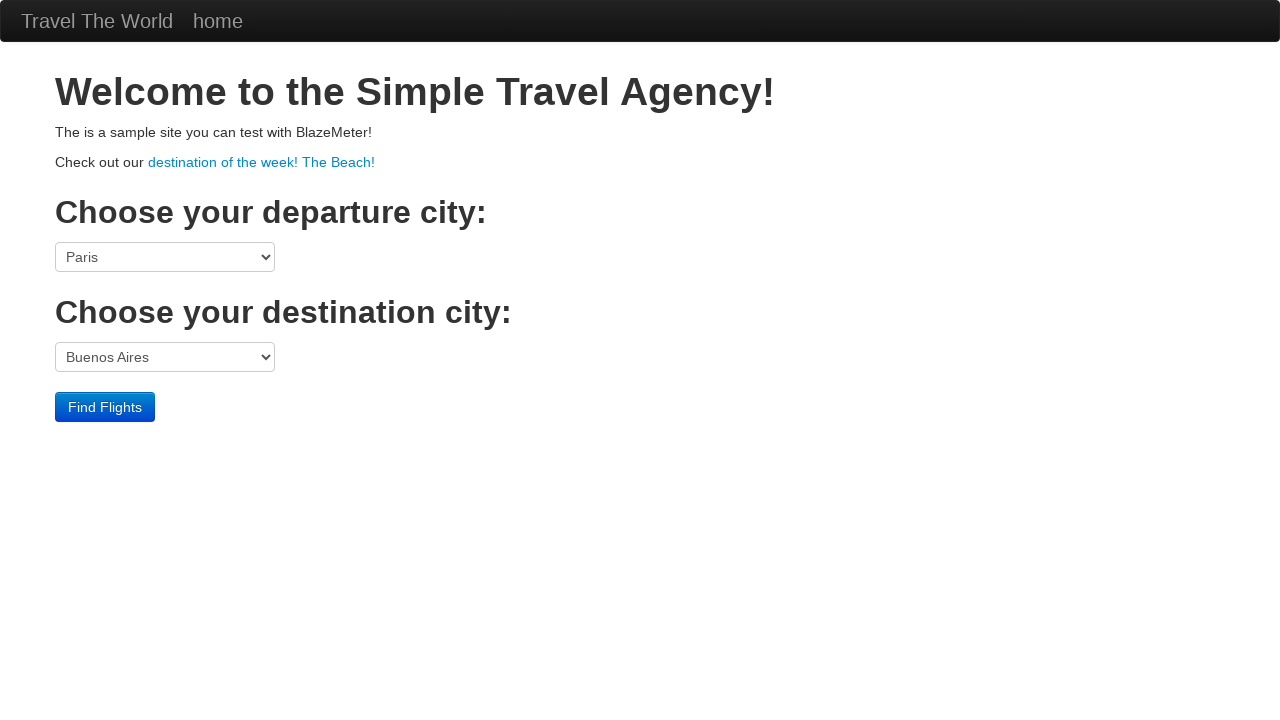

Selected departure city from dropdown (index 3) on select[name='fromPort']
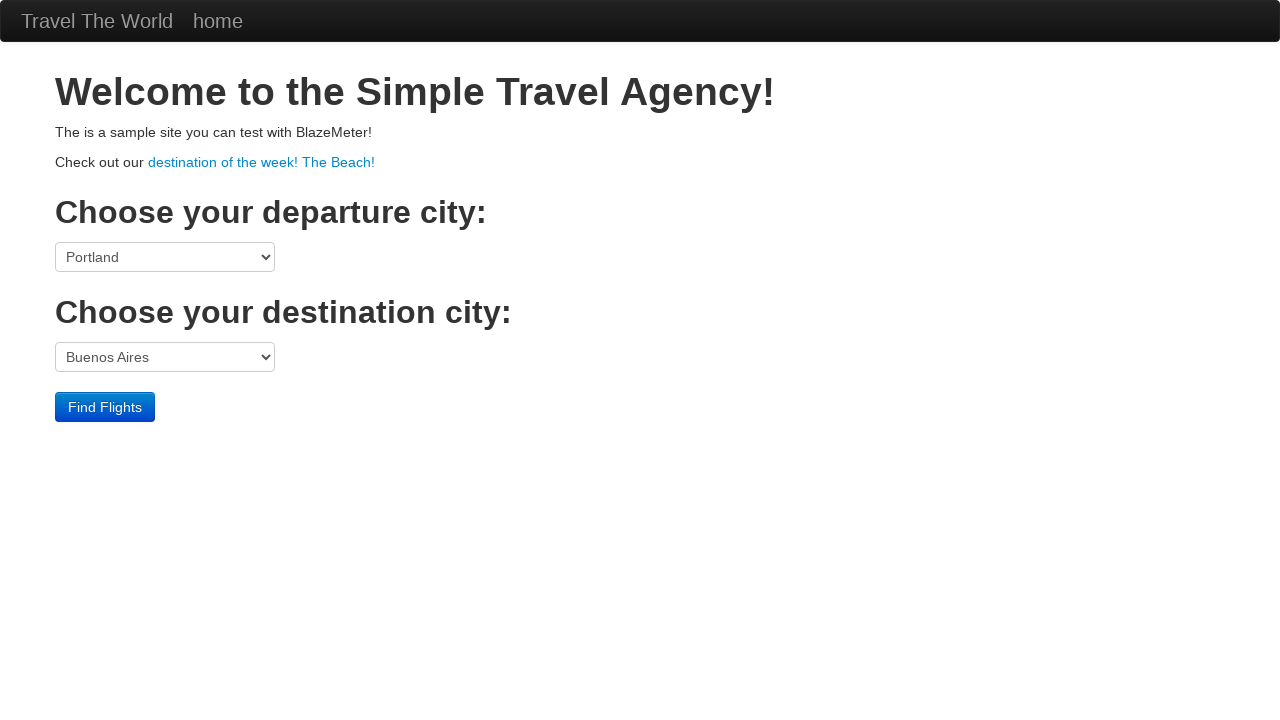

Selected destination city from dropdown (index 2) on select[name='toPort']
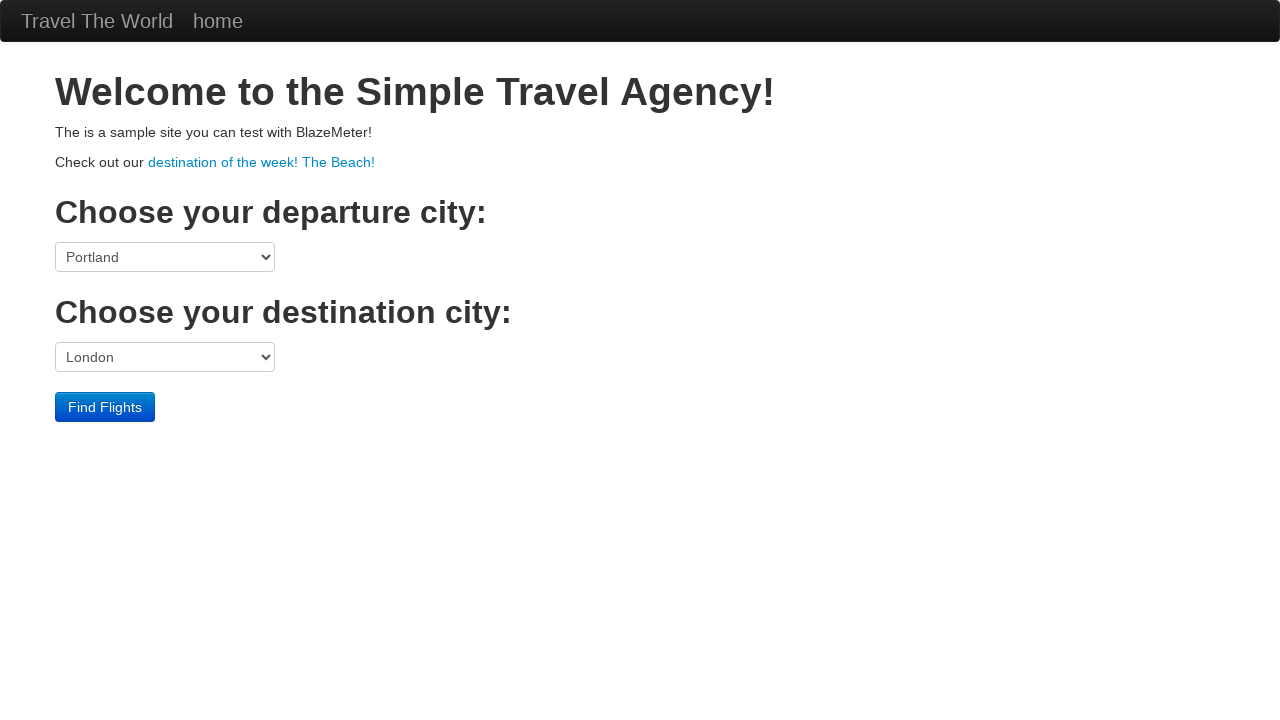

Clicked Find Flights button to search for available flights at (105, 407) on input[value='Find Flights']
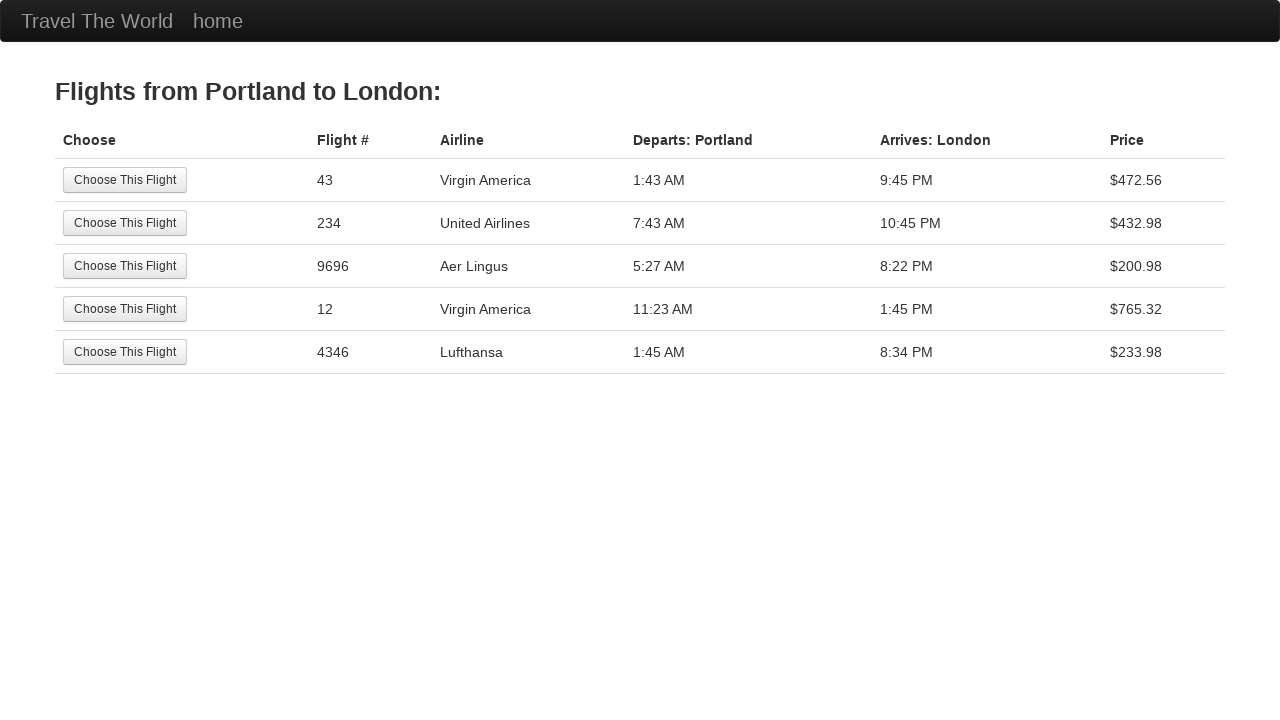

Flight results loaded and Choose This Flight button appeared
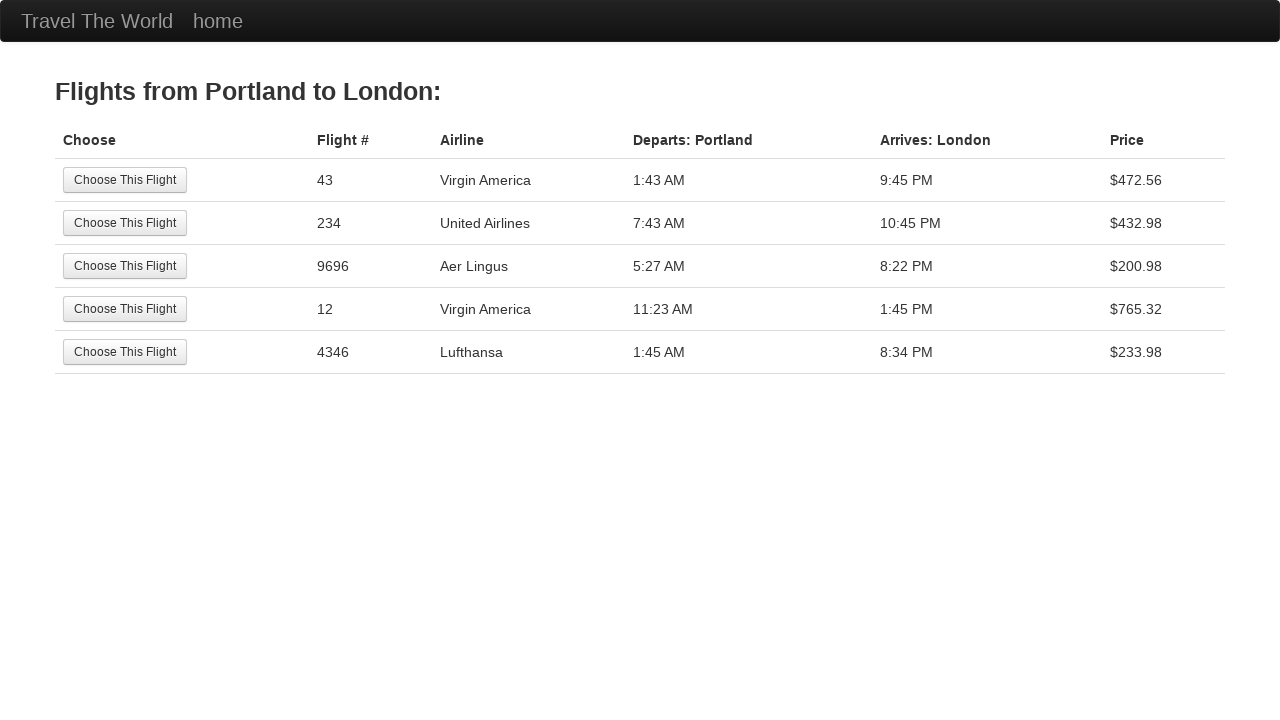

Selected first available flight at (125, 180) on input[value='Choose This Flight']
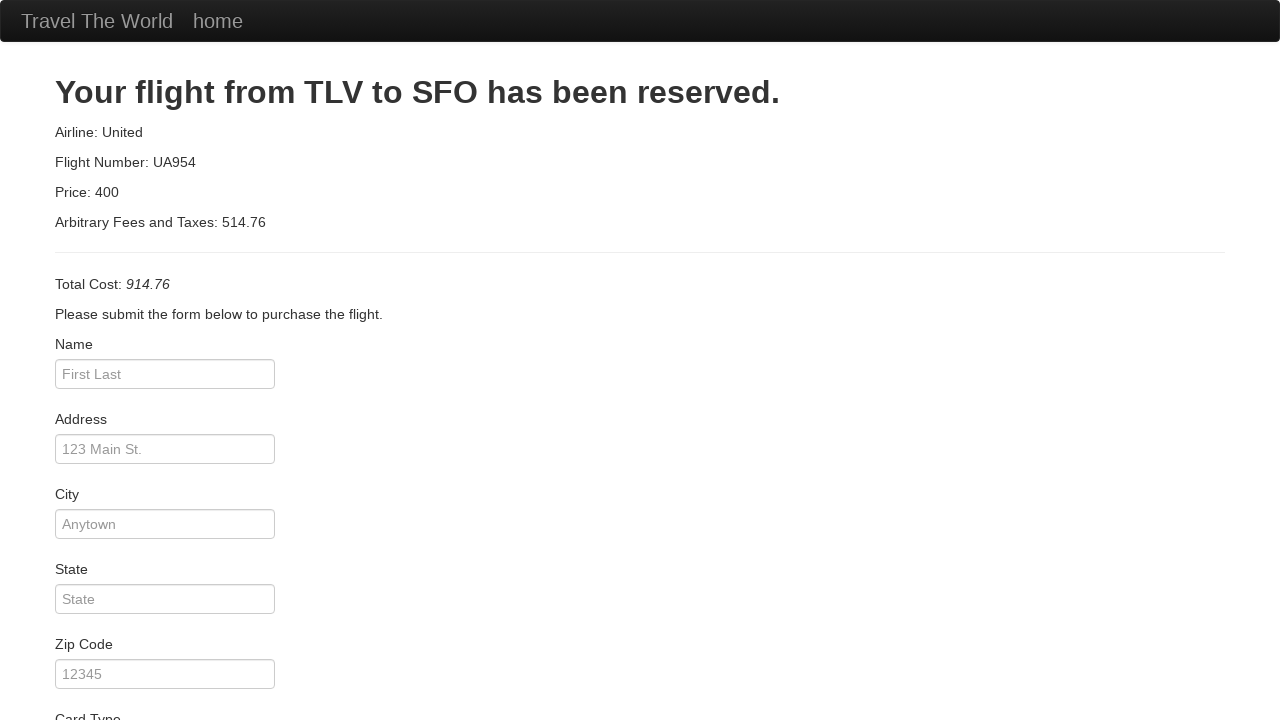

Filled passenger name field with 'John Smith' on input[name='inputName']
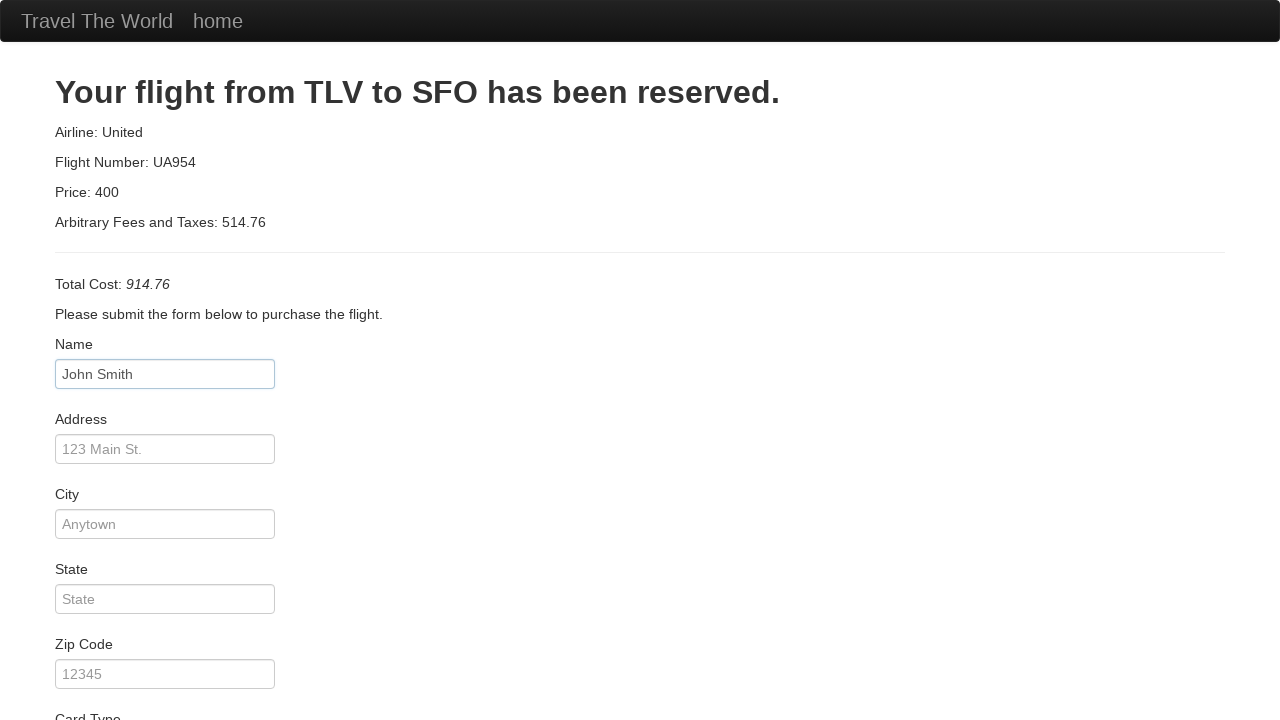

Filled address field with '123 Main Street' on input[name='address']
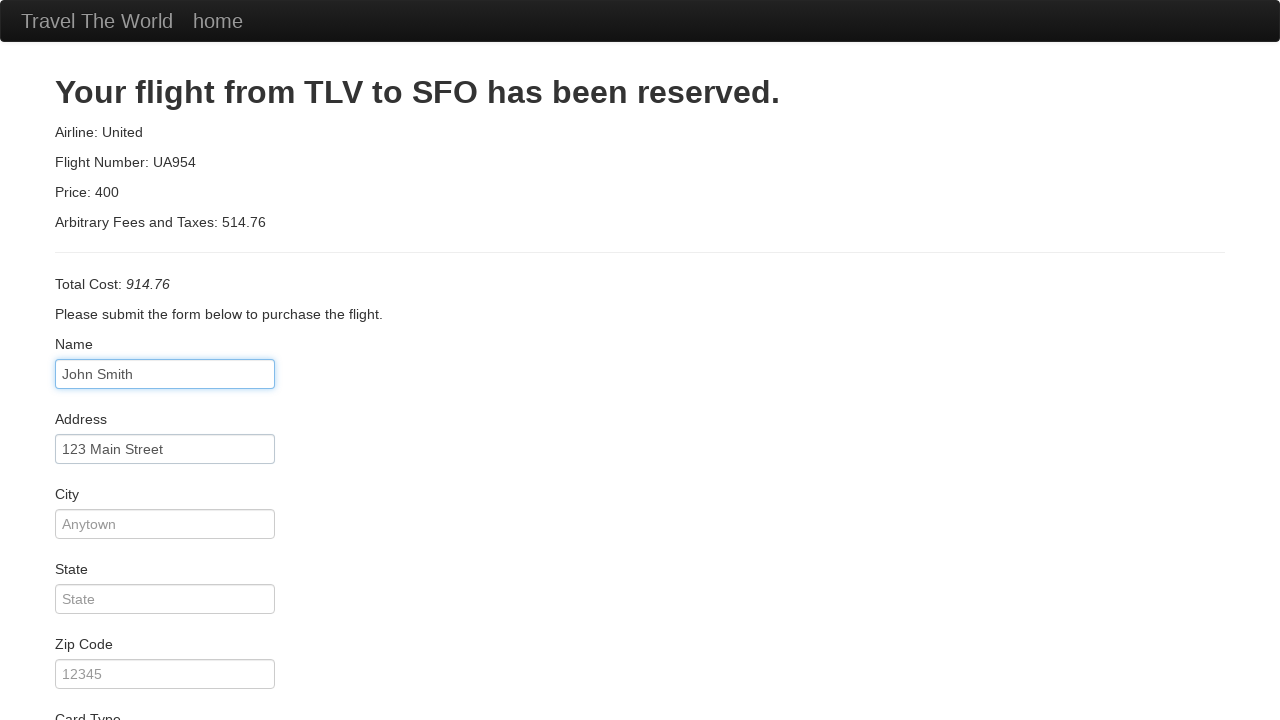

Filled city field with 'New York' on input[name='city']
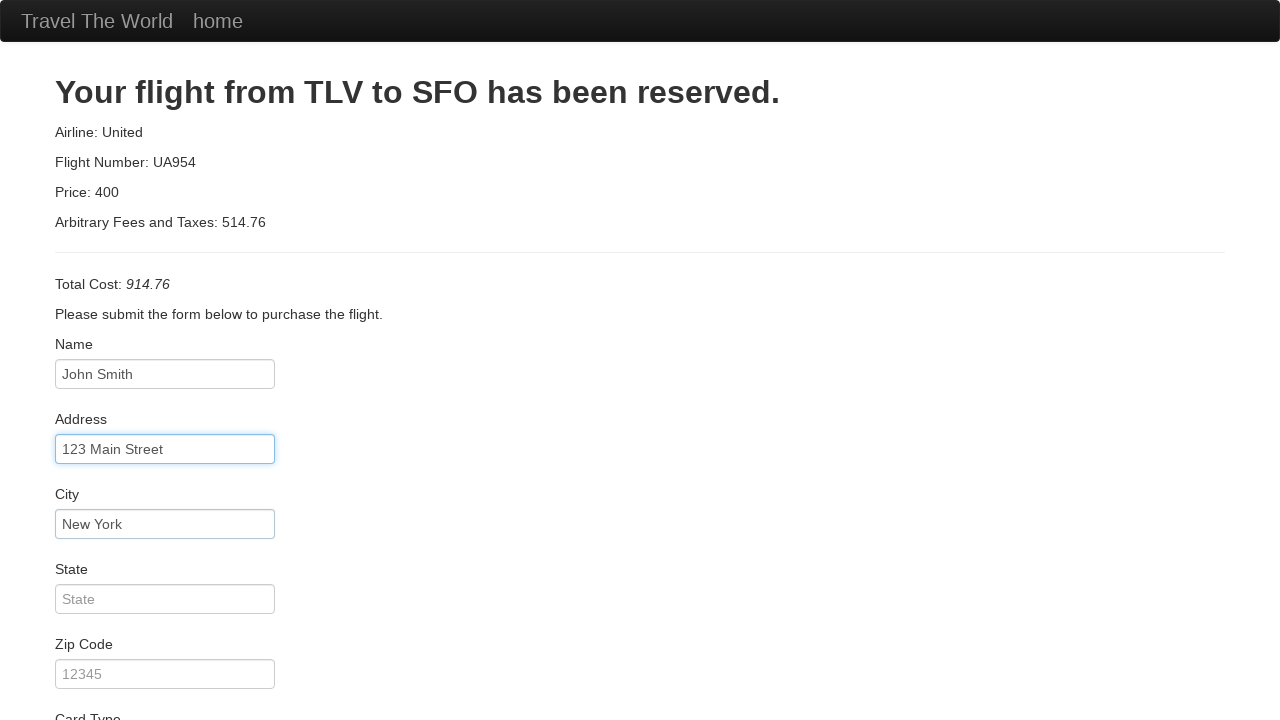

Filled state field with 'NY' on input[name='state']
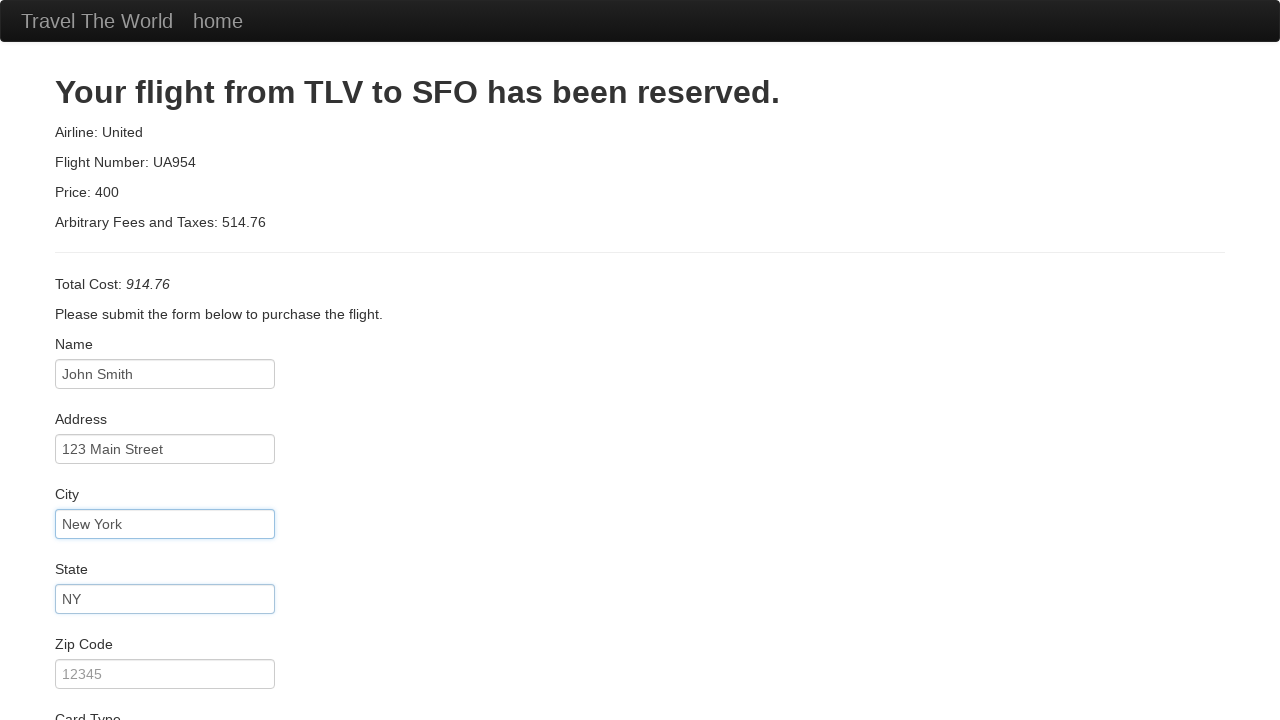

Filled zip code field with '10001' on input[name='zipCode']
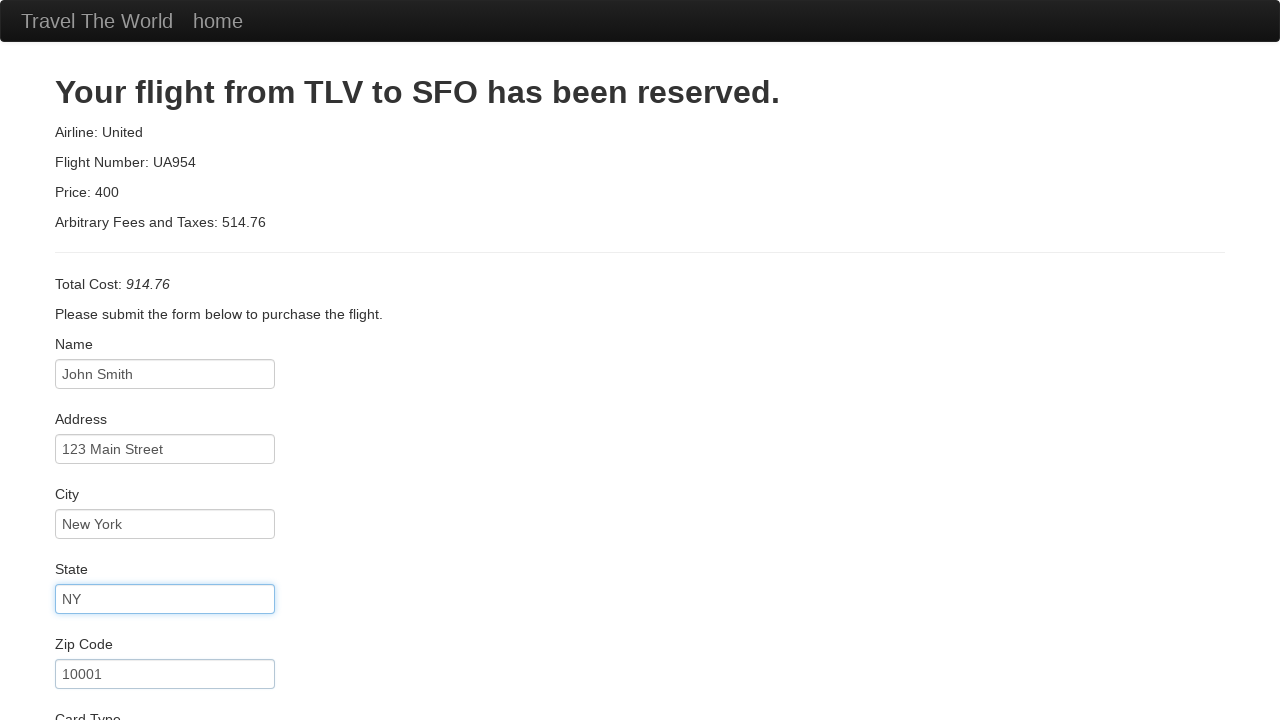

Selected card type from dropdown (index 1) on select[name='cardType']
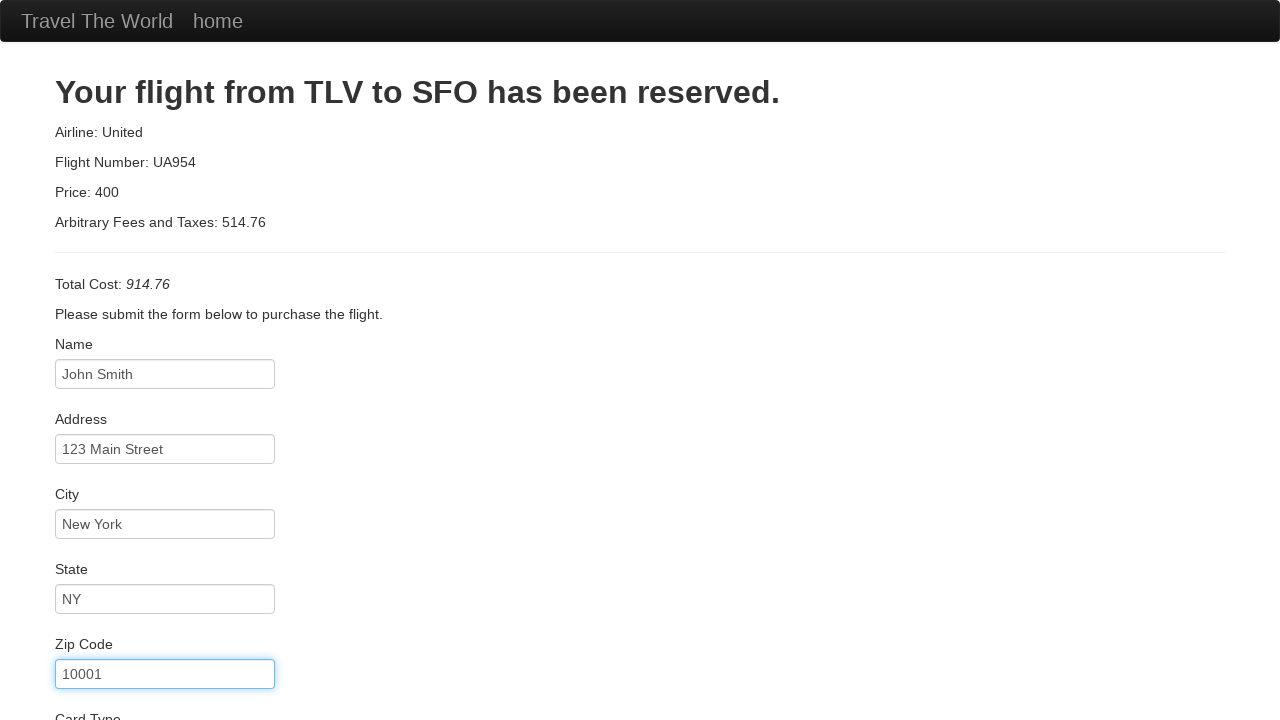

Filled credit card number field on input[name='creditCardNumber']
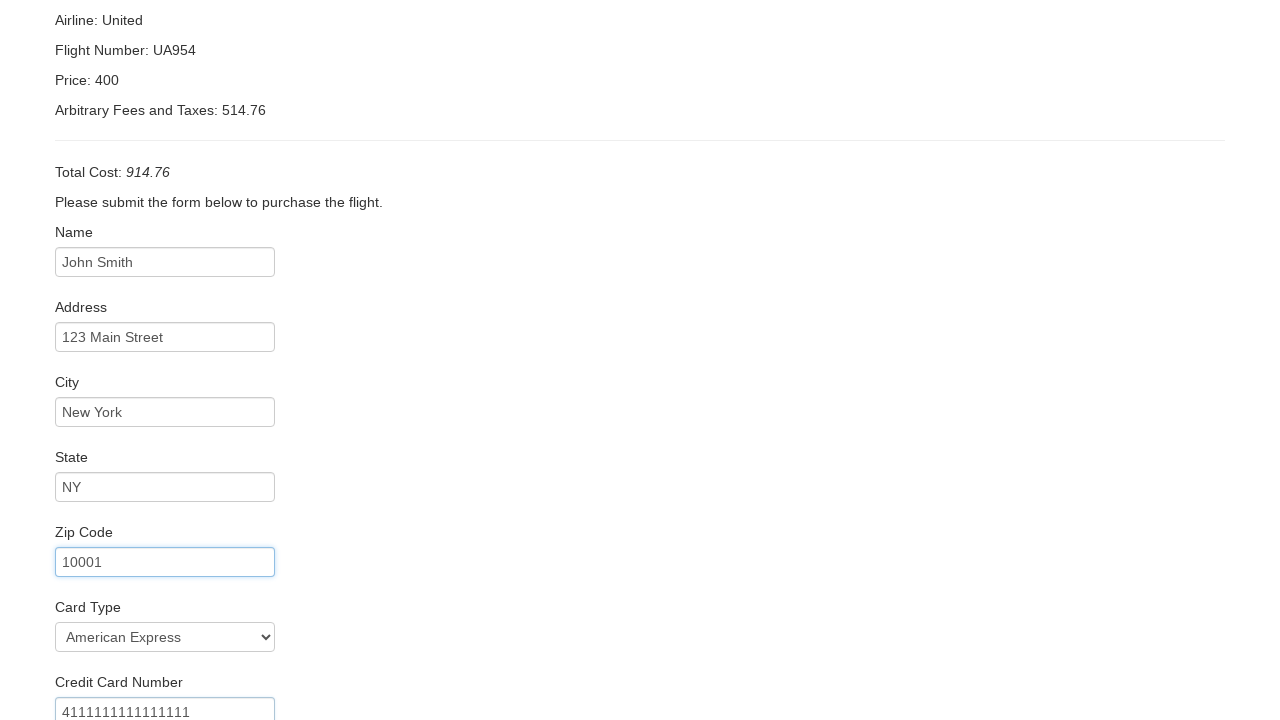

Filled credit card month field with '6' on input[name='creditCardMonth']
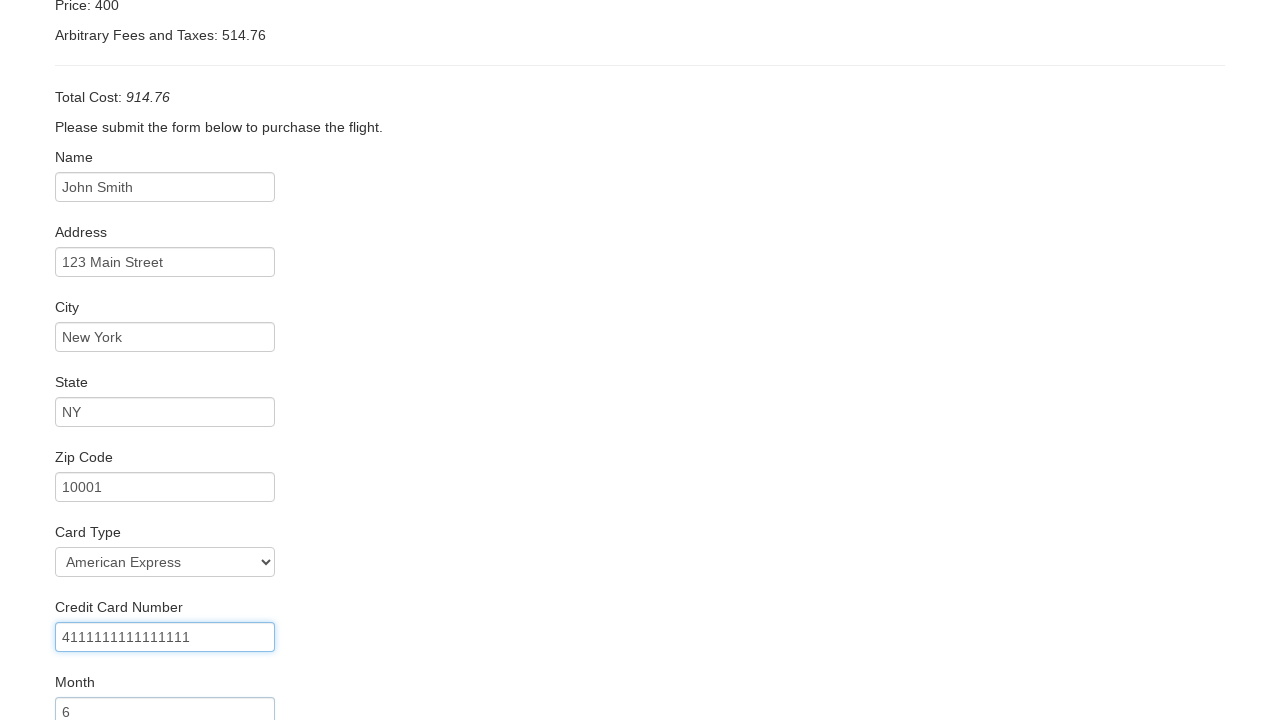

Filled credit card year field with '2025' on input[name='creditCardYear']
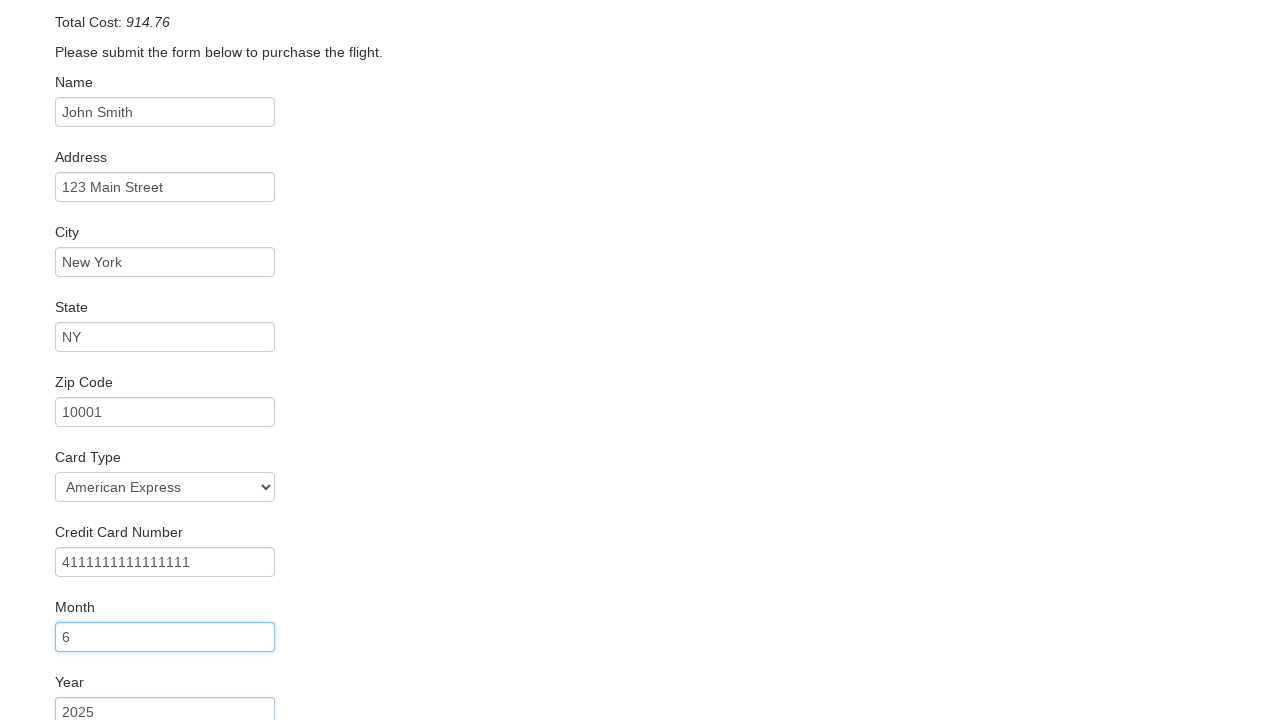

Filled name on card field with 'John Smith' on input[name='nameOnCard']
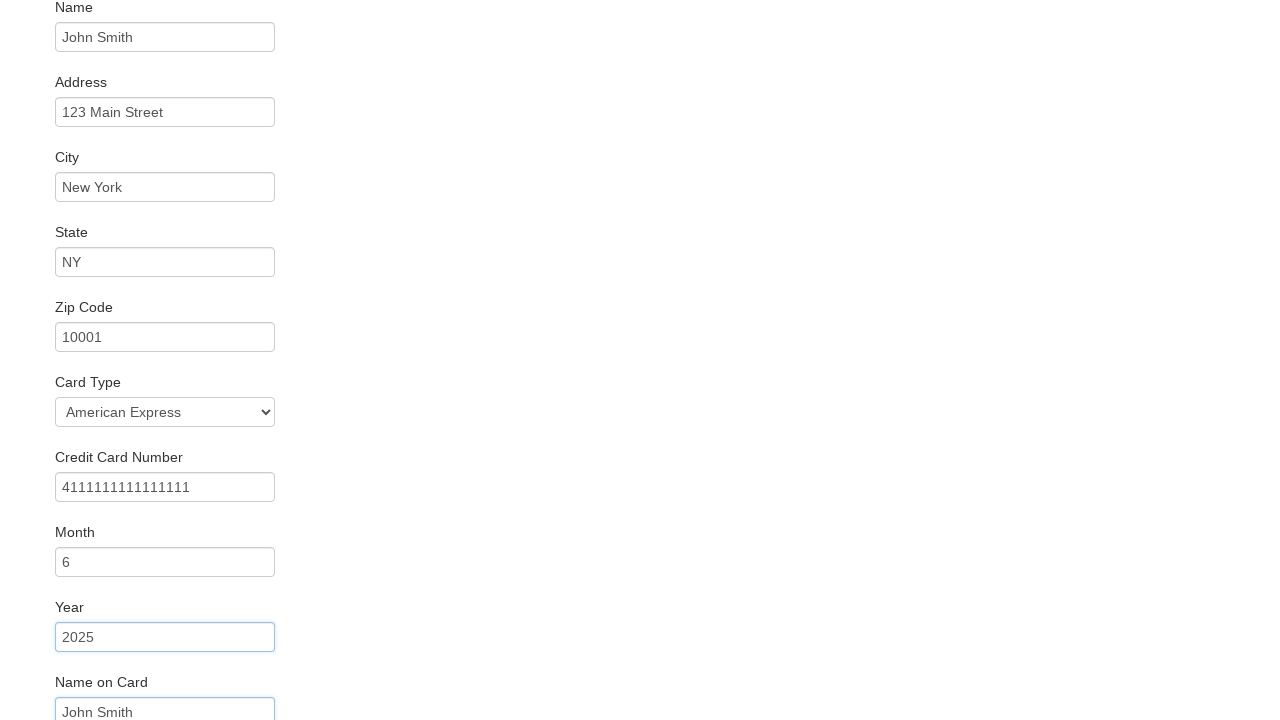

Clicked Purchase Flight button to complete booking at (118, 685) on input[value='Purchase Flight']
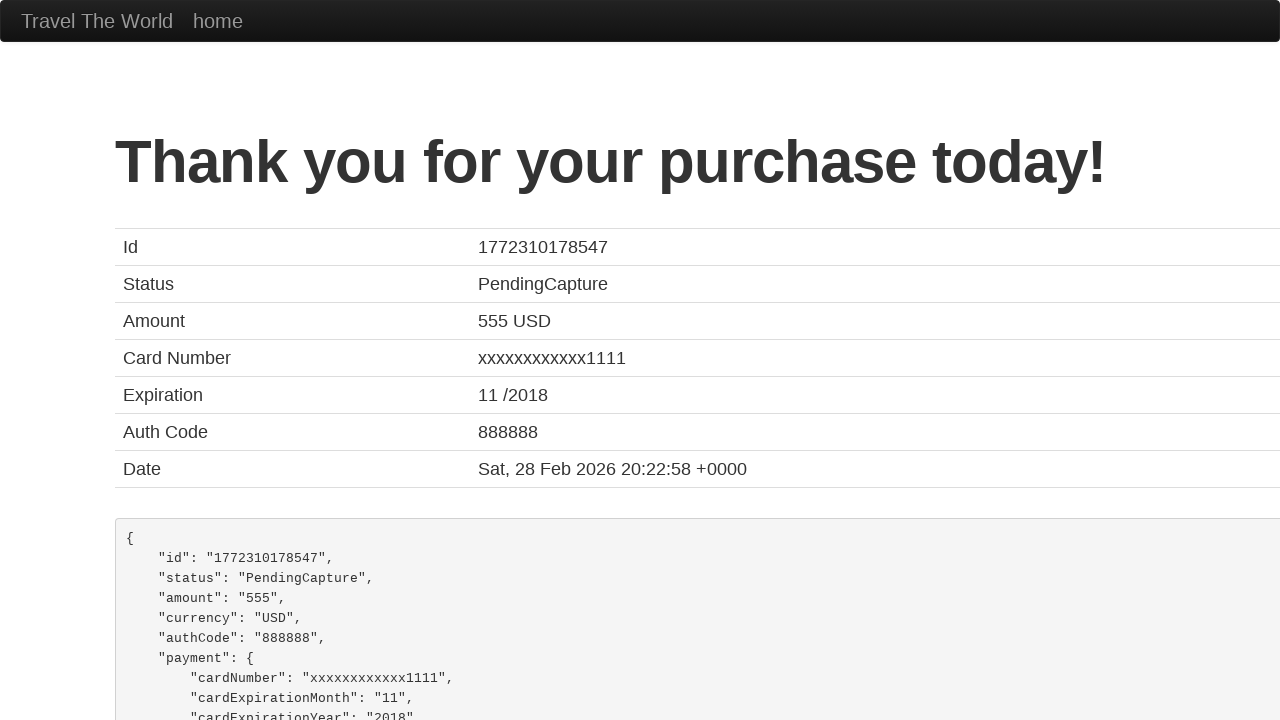

Booking confirmation page loaded successfully
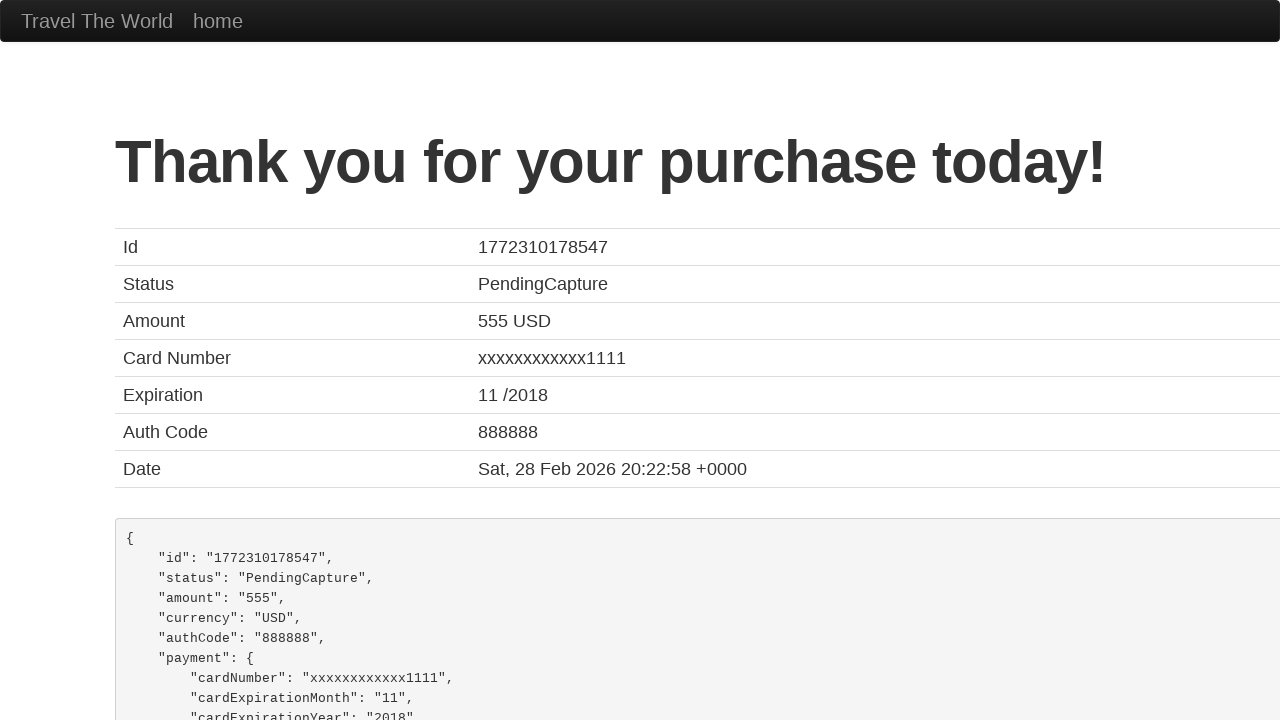

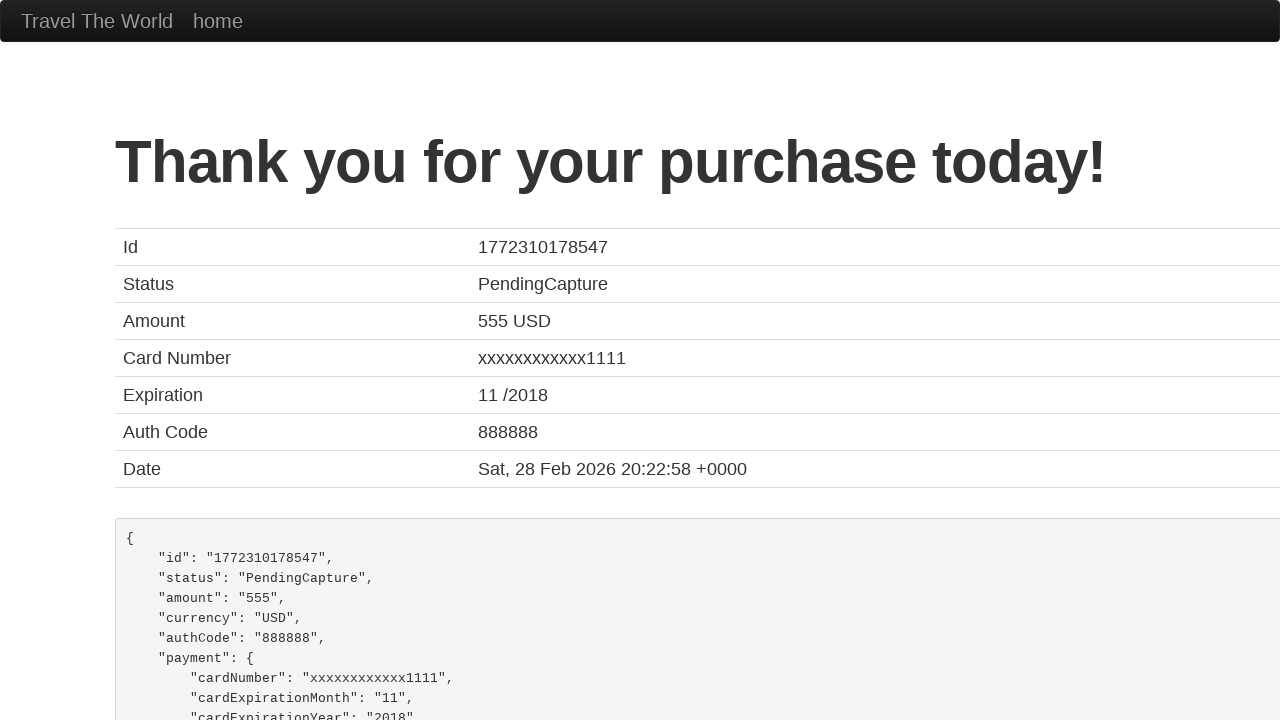